Loads a quote website, sets the viewport size, takes a screenshot, scrolls down the page, and takes another screenshot to verify page scrolling functionality.

Starting URL: https://theysaidso.com/

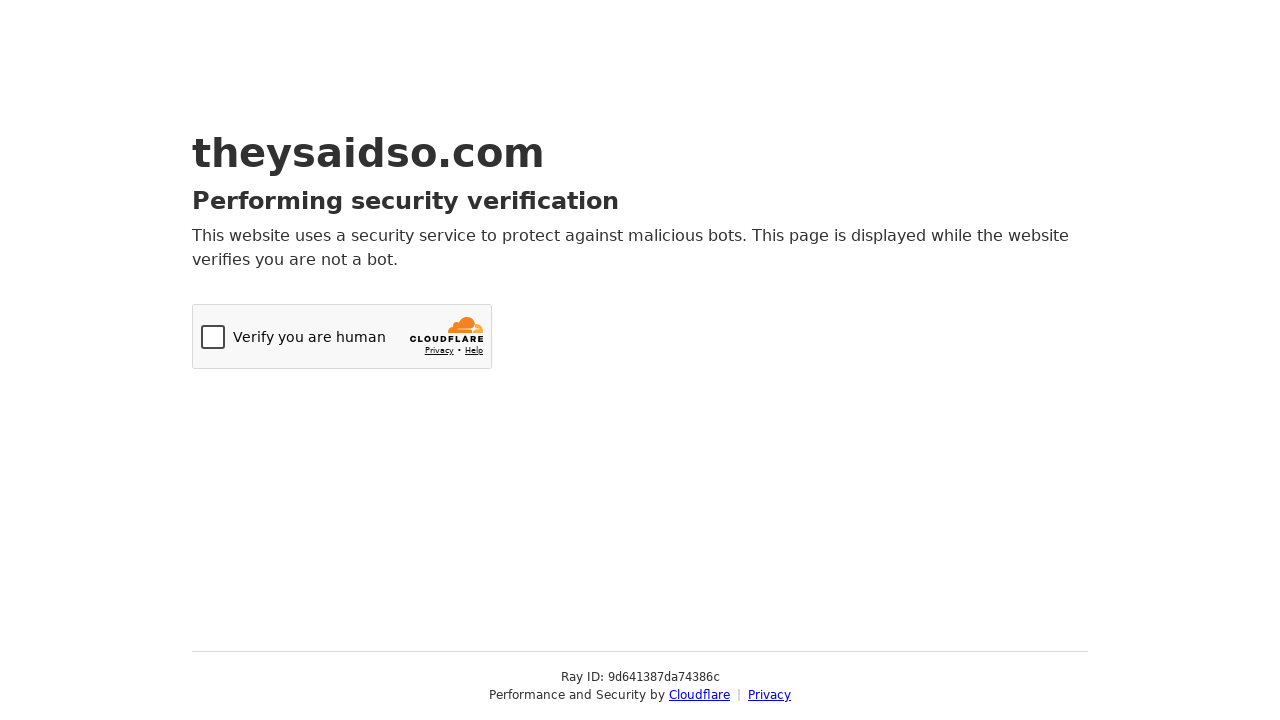

Set viewport size to 1054x800
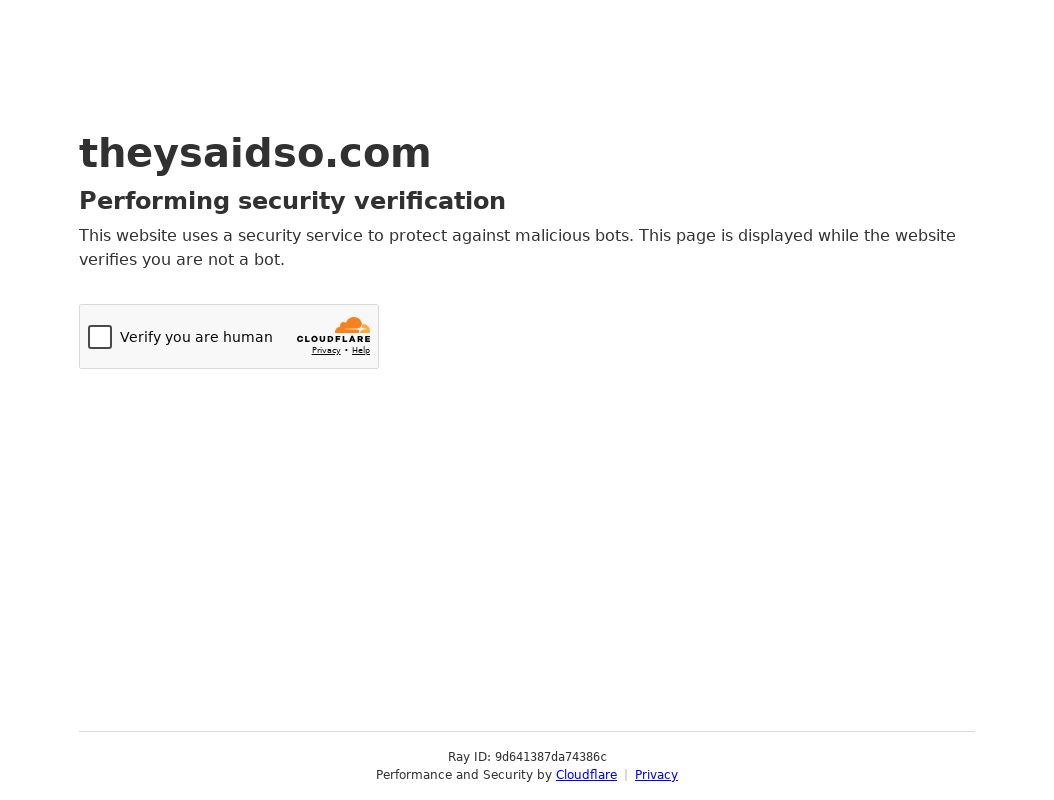

Took screenshot before scrolling
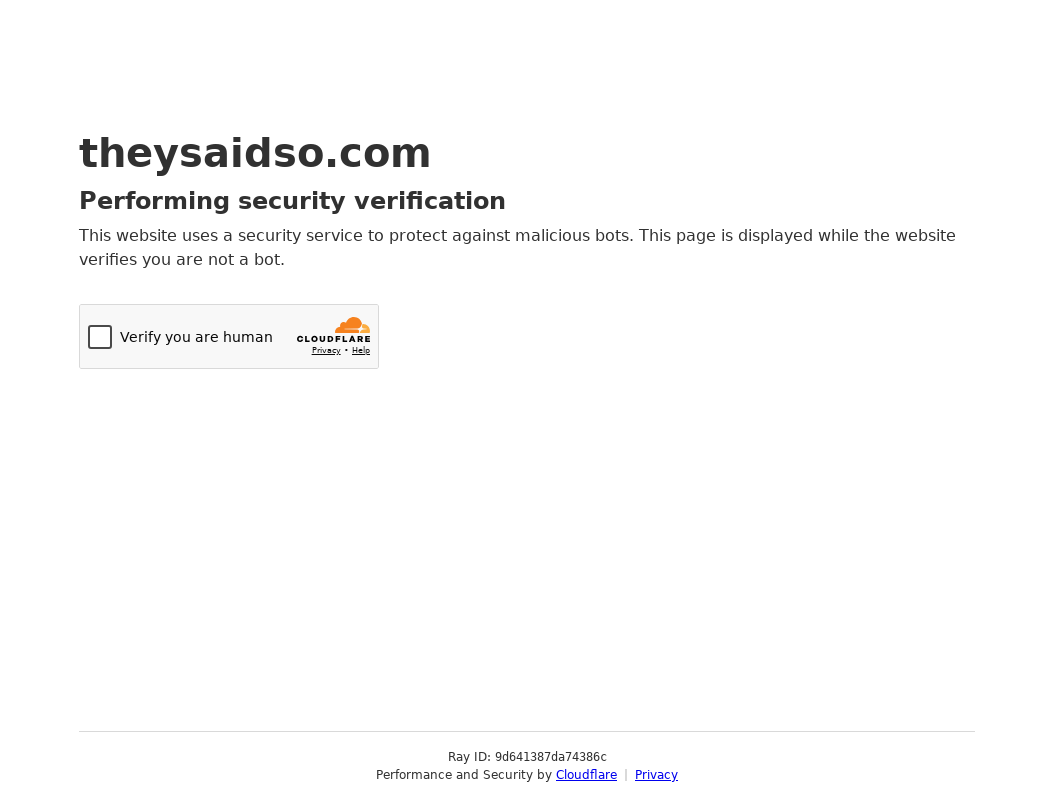

Scrolled down 512 pixels
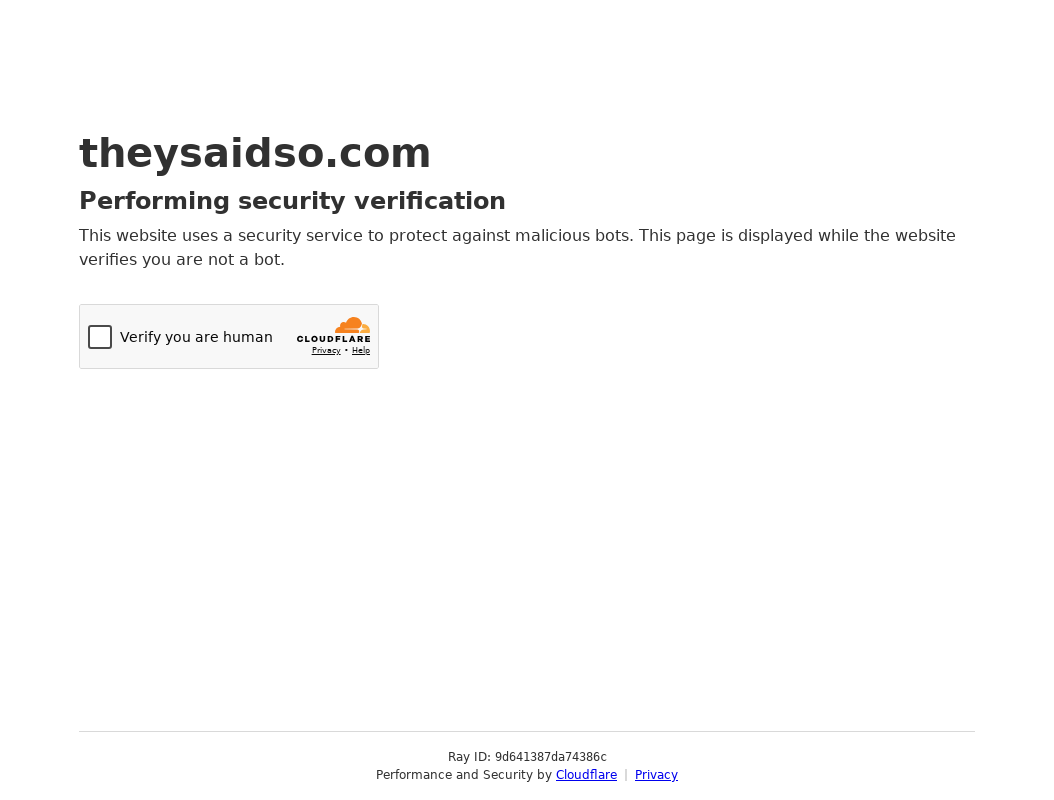

Took screenshot after scrolling to verify page scrolling functionality
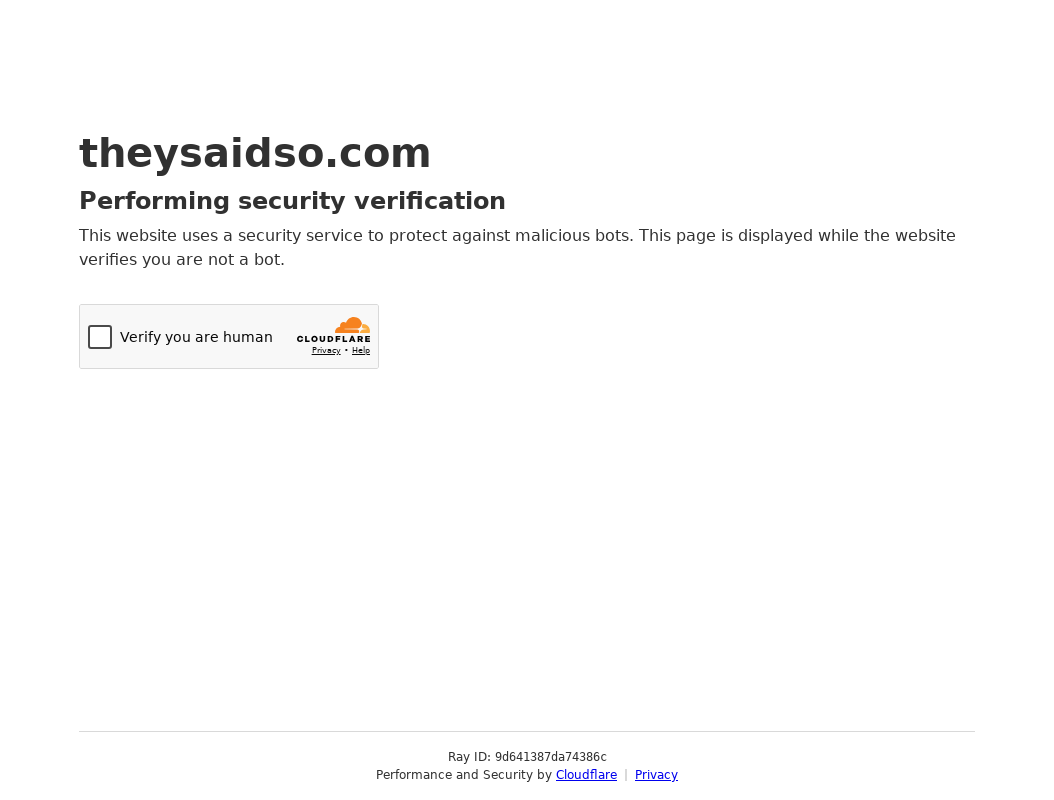

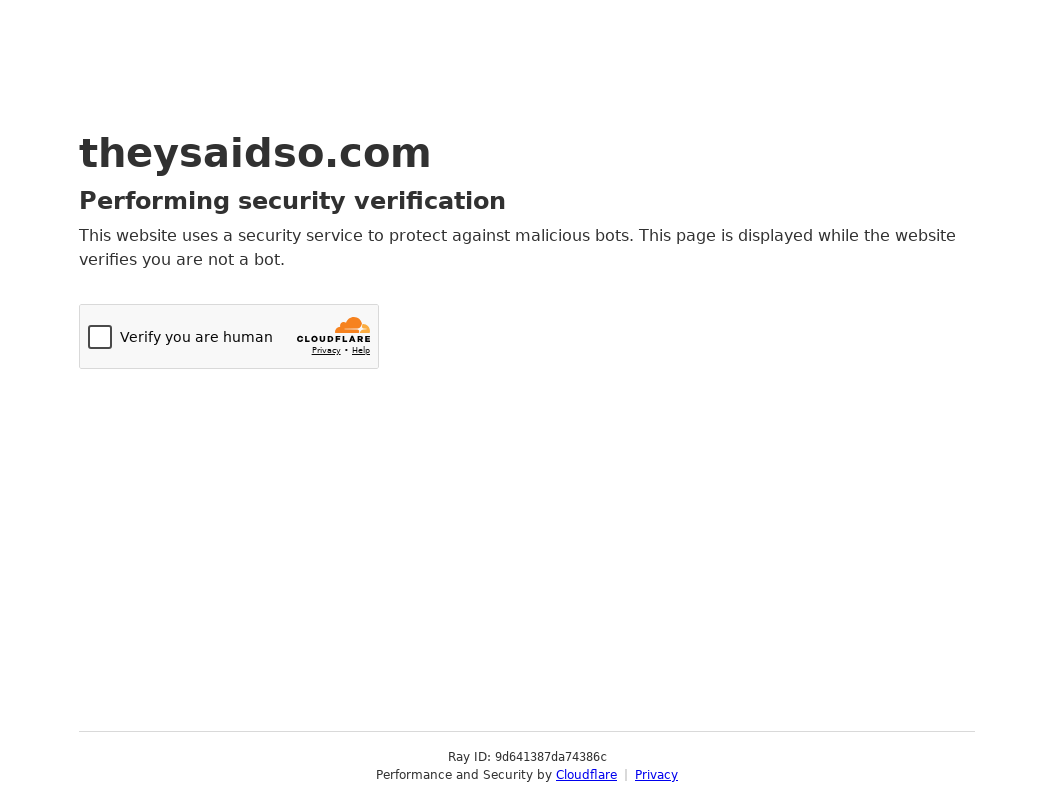